Tests that clicking Clear completed removes completed items from the list

Starting URL: https://demo.playwright.dev/todomvc

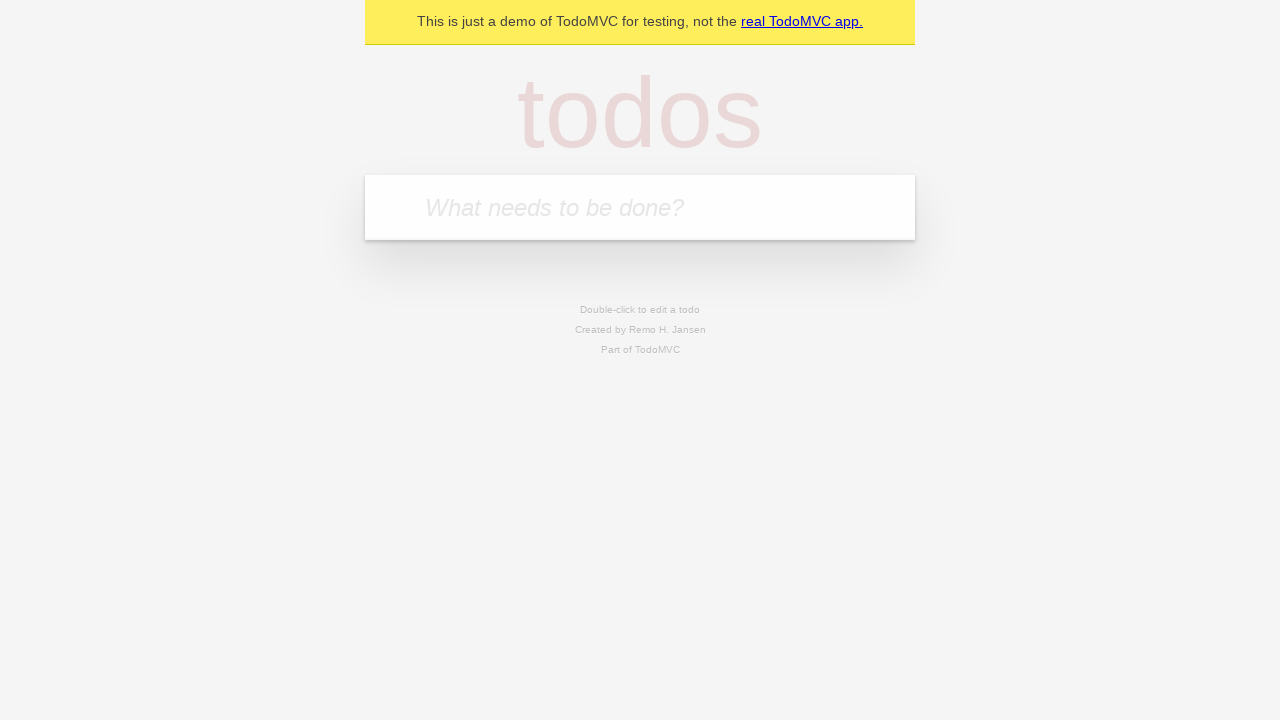

Filled todo input with 'buy some cheese' on internal:attr=[placeholder="What needs to be done?"i]
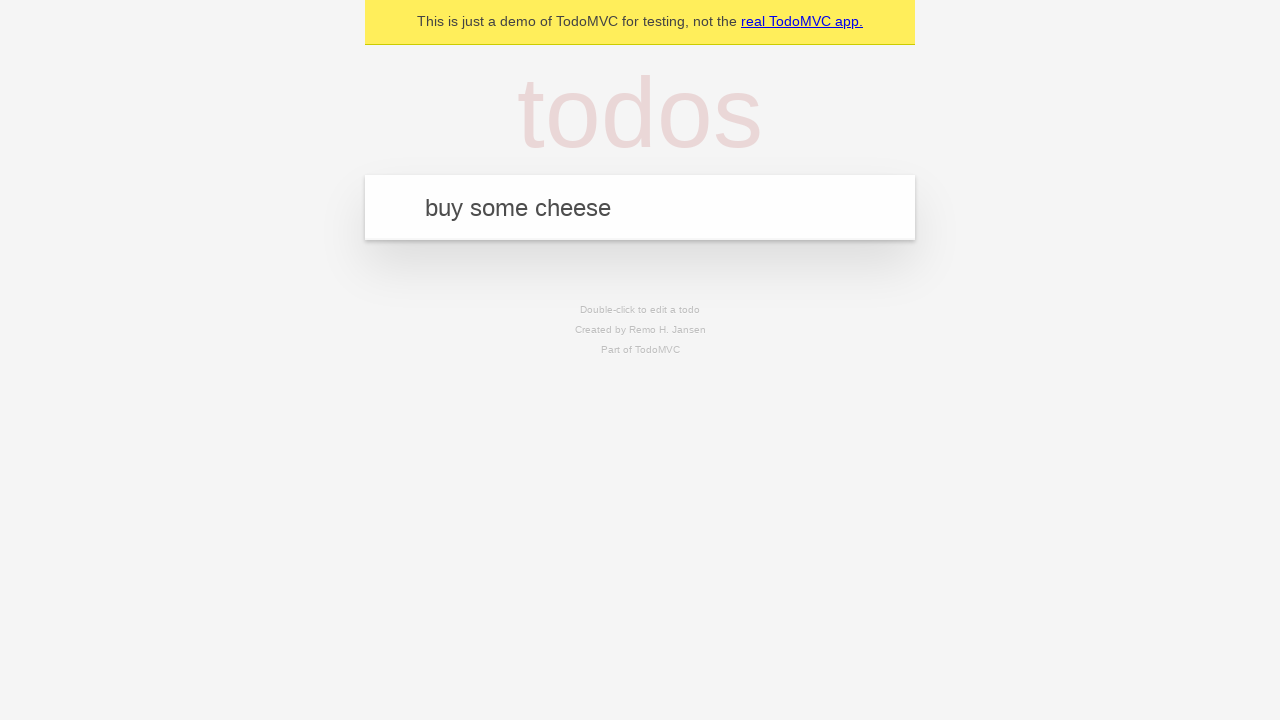

Pressed Enter to add first todo on internal:attr=[placeholder="What needs to be done?"i]
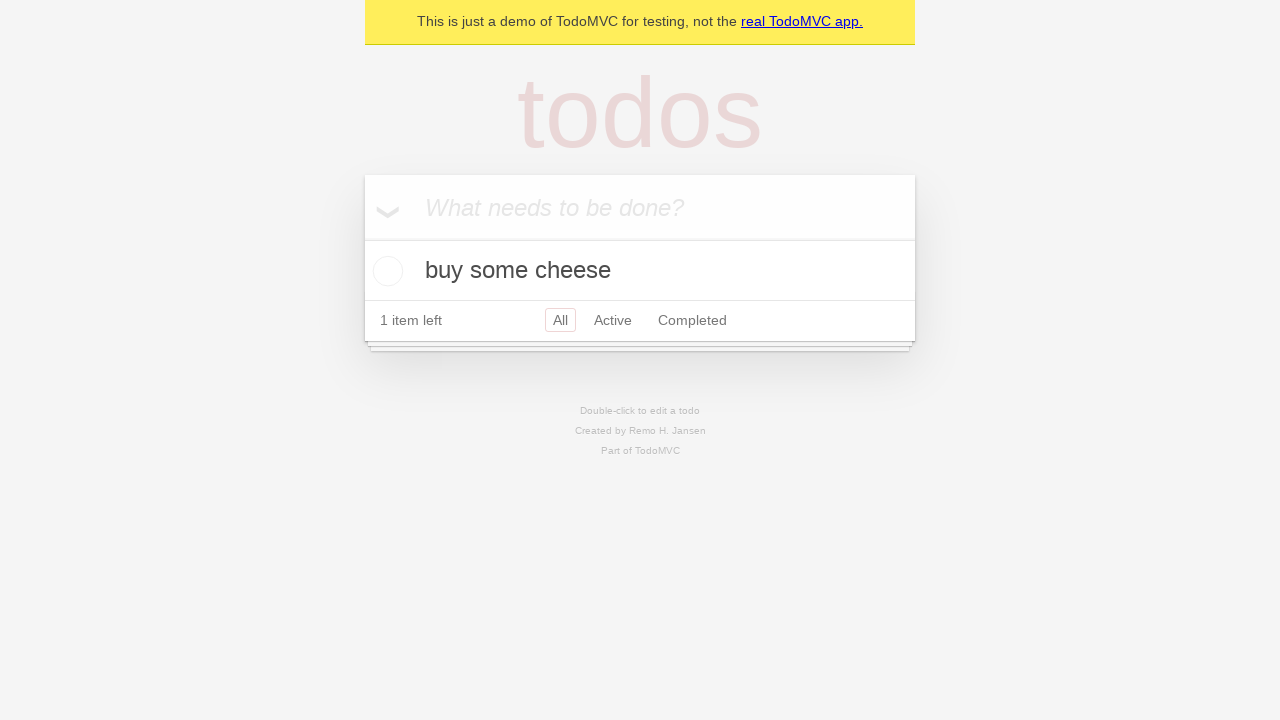

Filled todo input with 'feed the cat' on internal:attr=[placeholder="What needs to be done?"i]
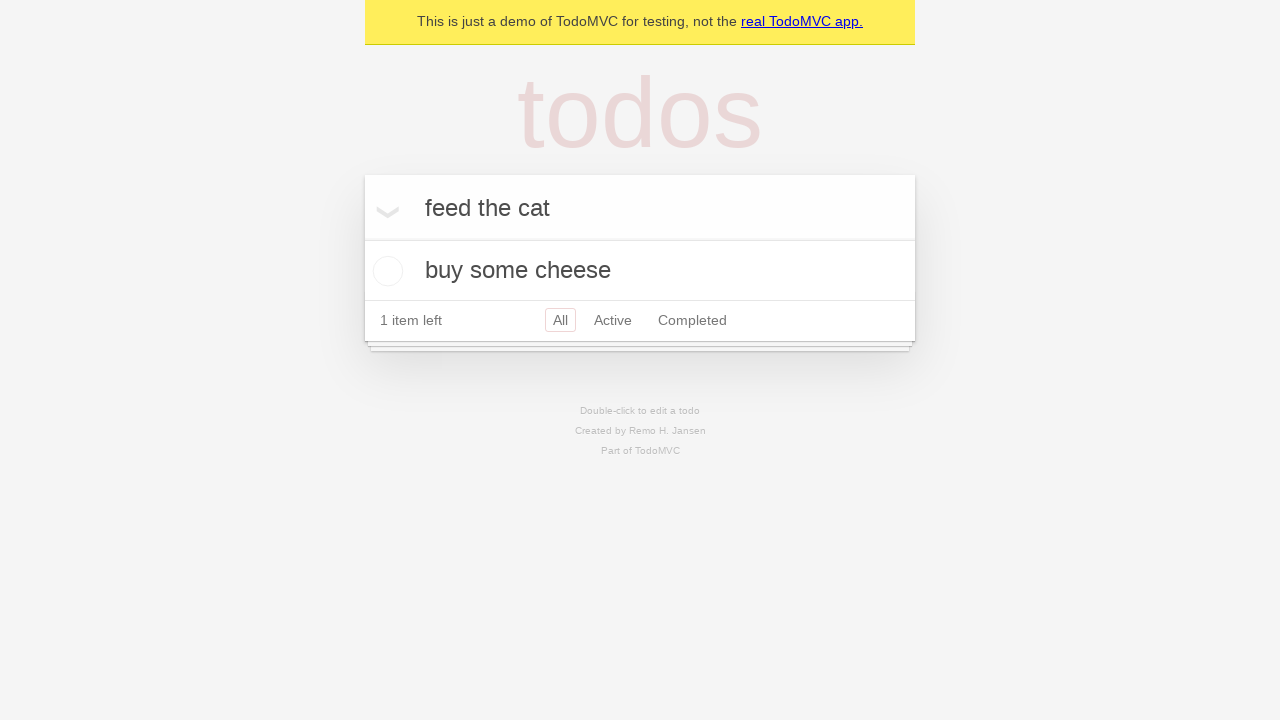

Pressed Enter to add second todo on internal:attr=[placeholder="What needs to be done?"i]
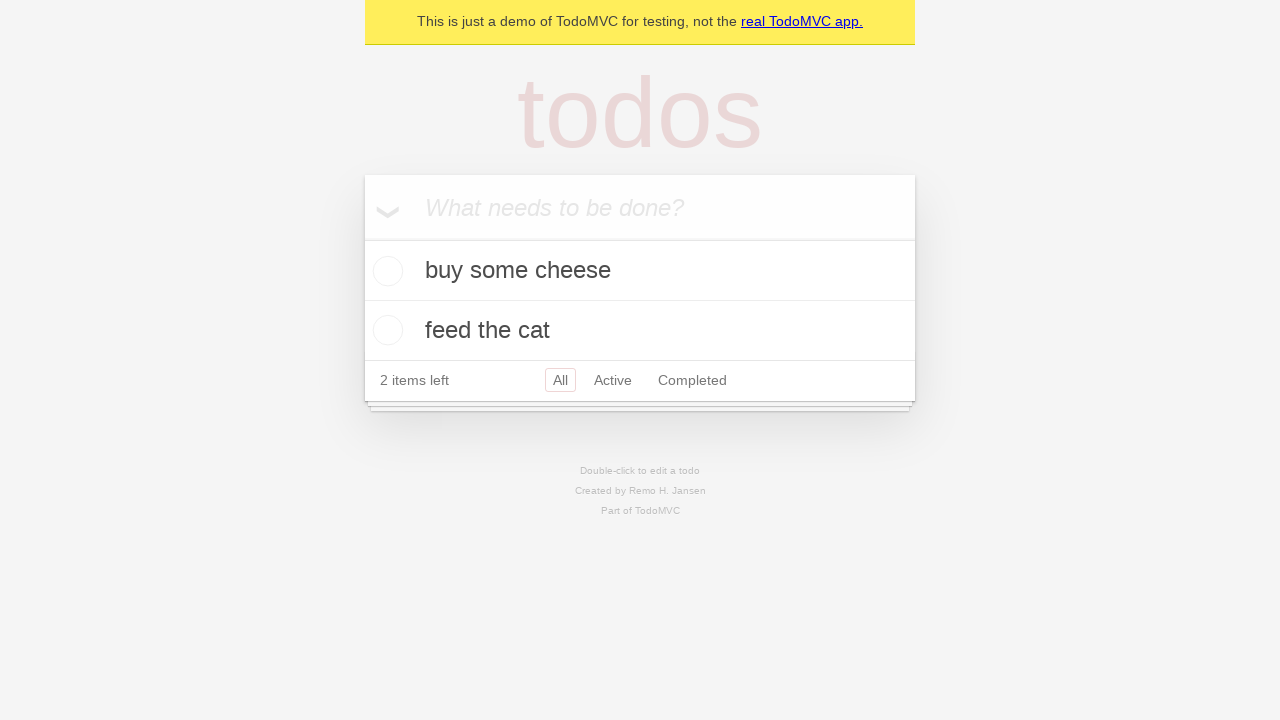

Filled todo input with 'book a doctors appointment' on internal:attr=[placeholder="What needs to be done?"i]
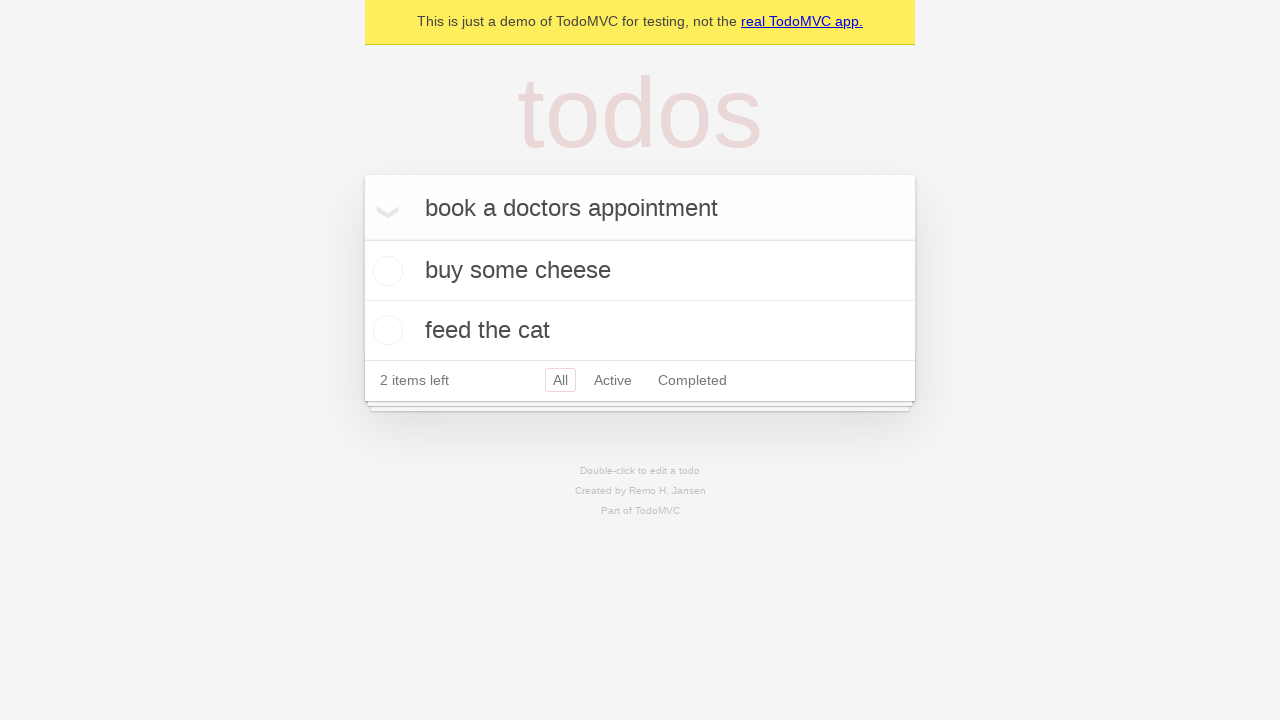

Pressed Enter to add third todo on internal:attr=[placeholder="What needs to be done?"i]
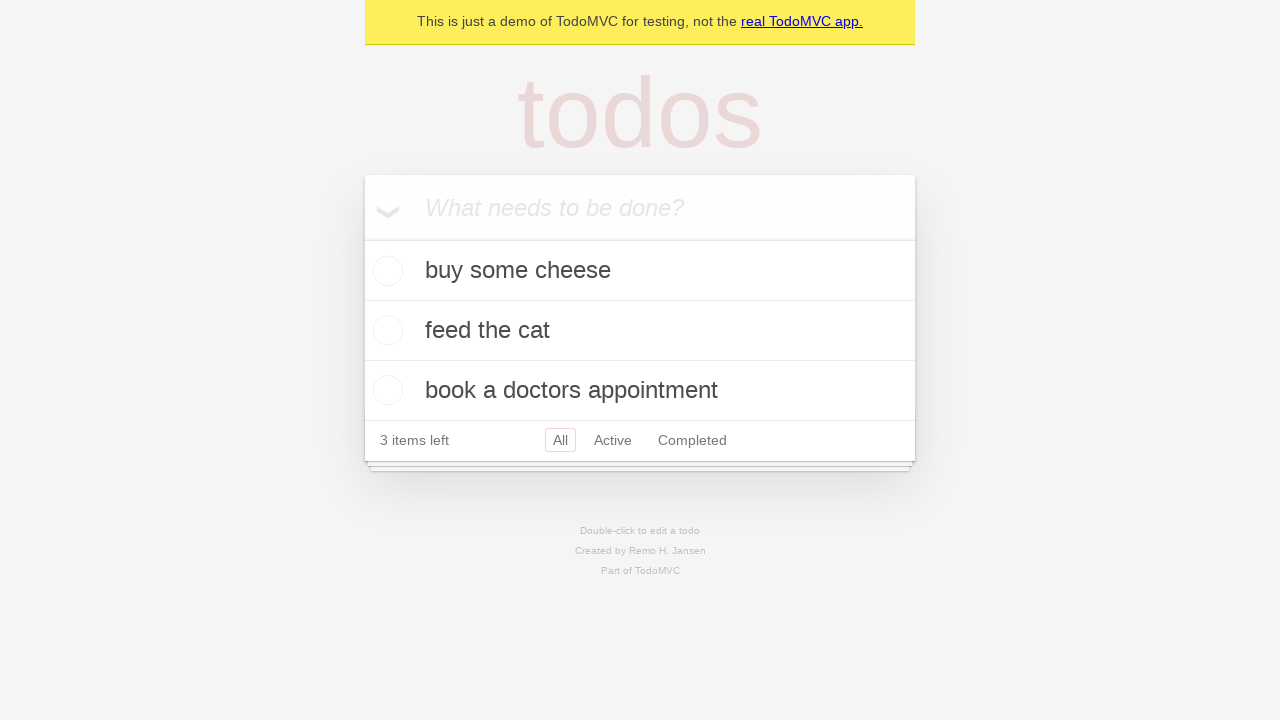

Checked the second todo item as completed at (385, 330) on internal:testid=[data-testid="todo-item"s] >> nth=1 >> .toggle
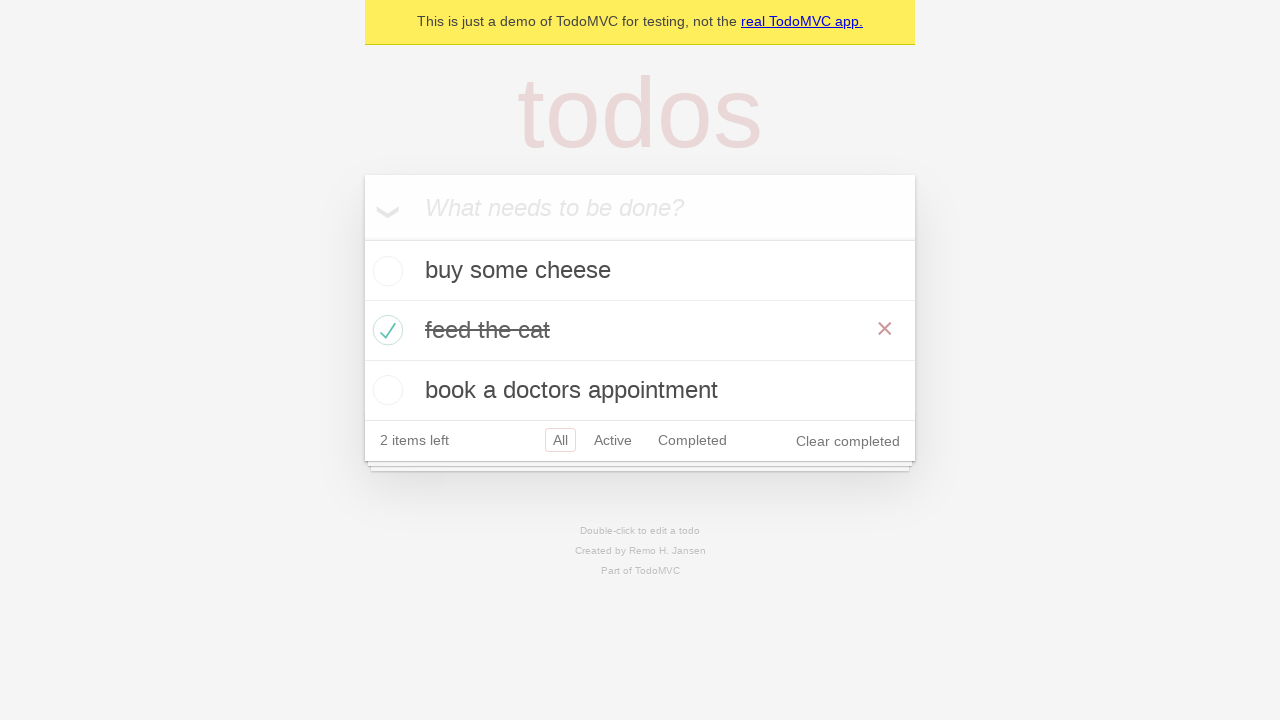

Clicked 'Clear completed' button to remove completed items at (848, 441) on .clear-completed
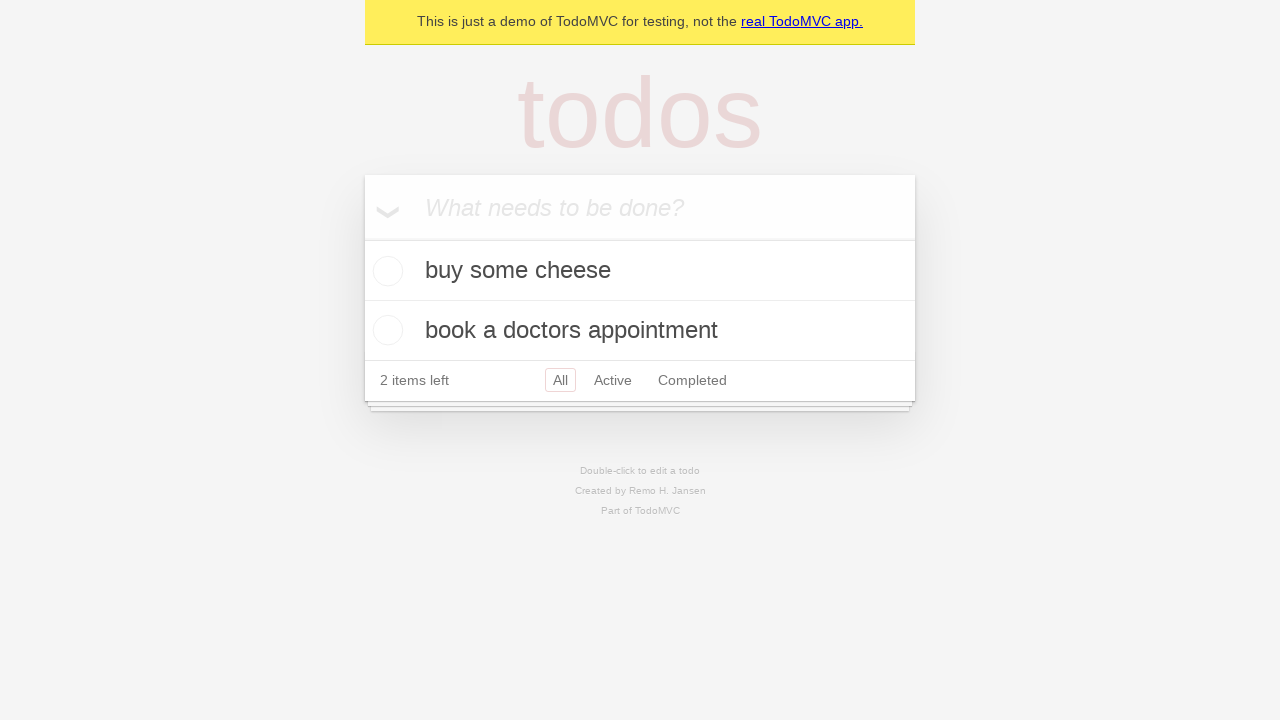

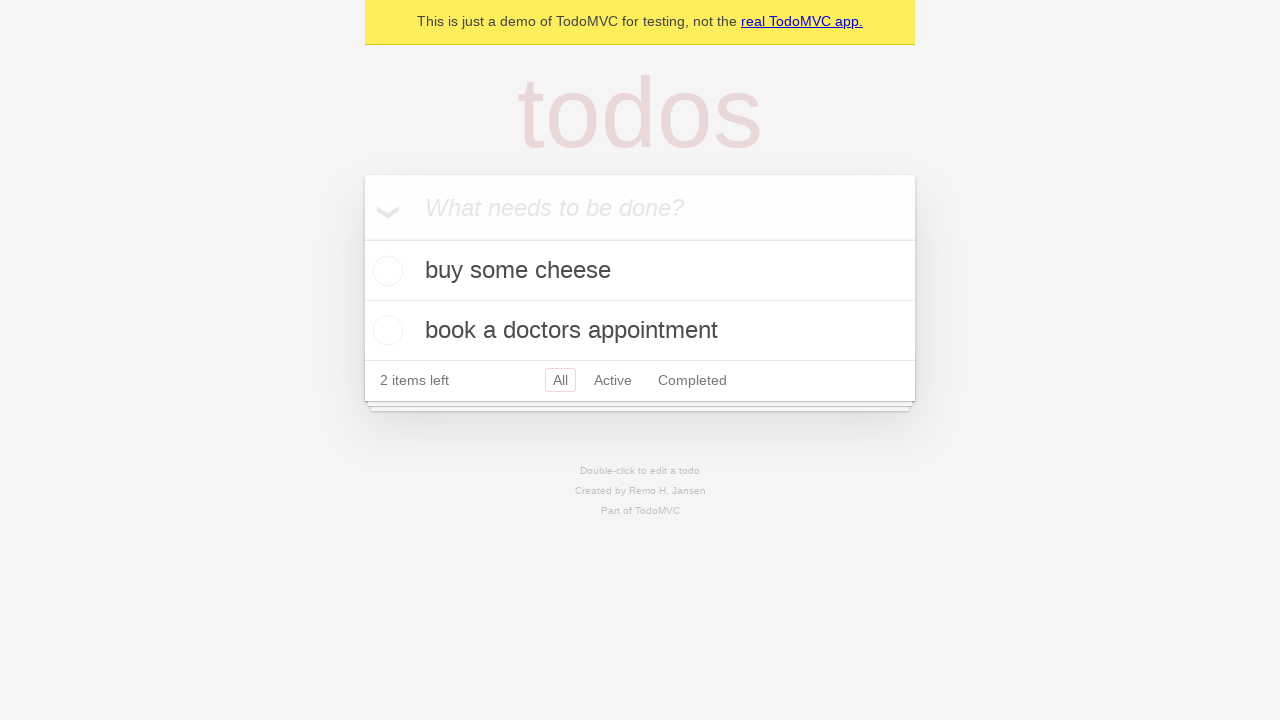